Tests mouse hover (moveTo) functionality by hovering over a menu item

Starting URL: http://omayo.blogspot.com/

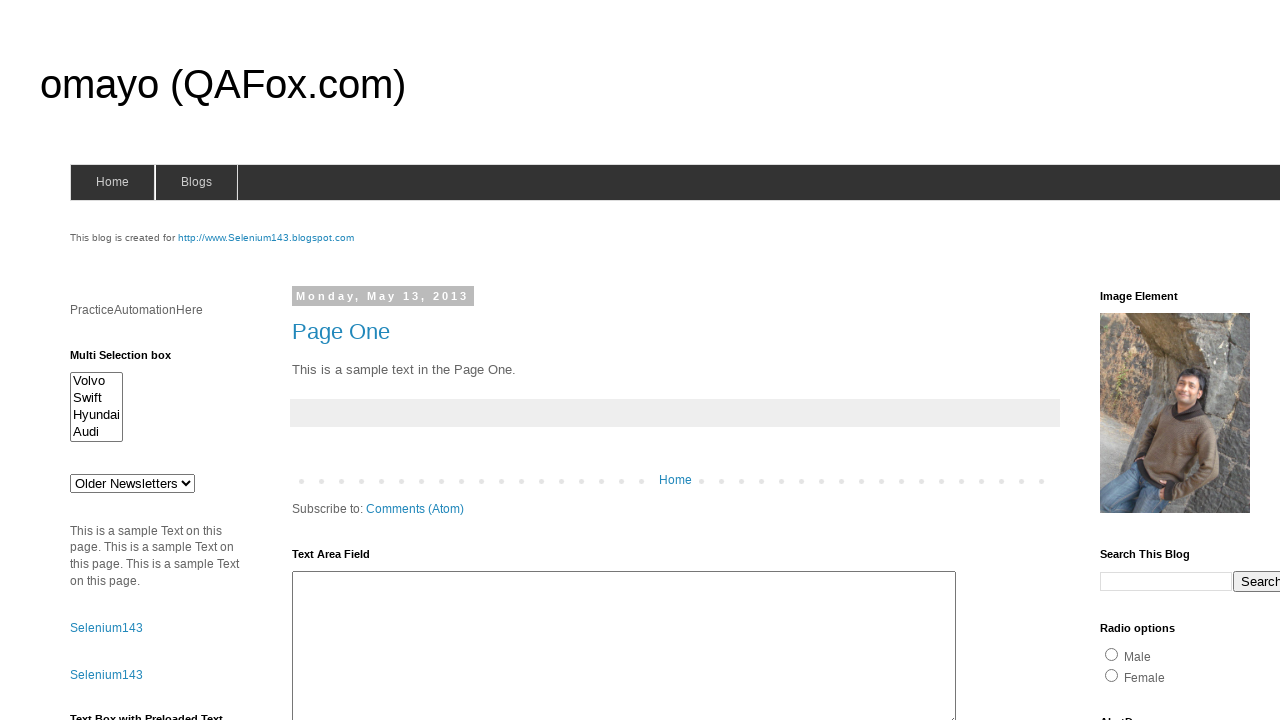

Hovered over menu item to test moveTo functionality at (196, 182) on li.has-sub > a
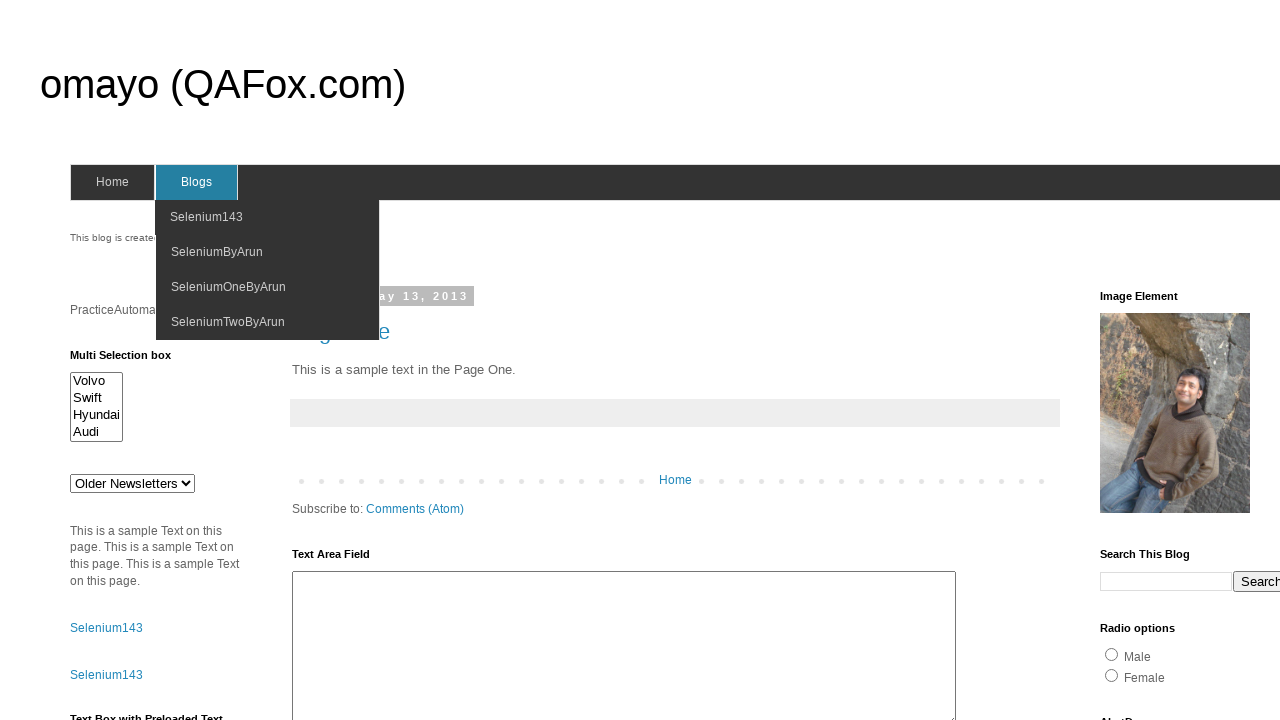

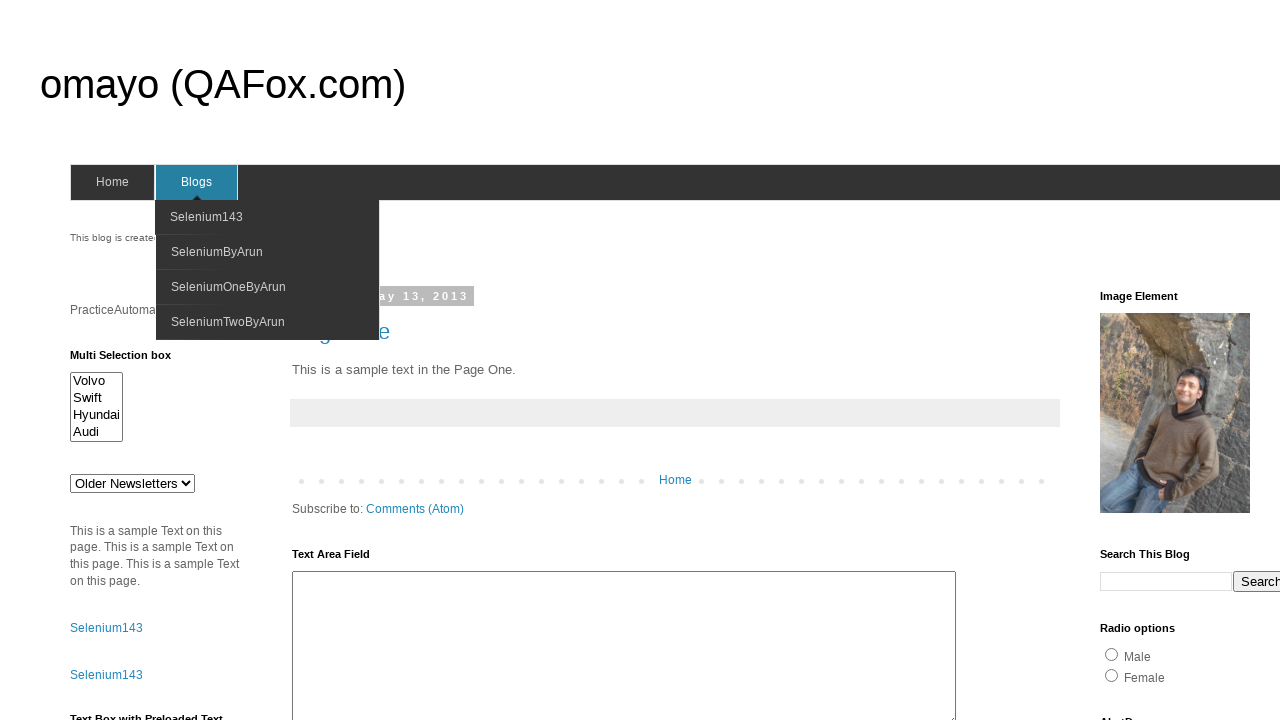